Automates the Particle Clicker game by repeatedly clicking on the detector events button to simulate particle detection in the CERN physics game.

Starting URL: https://particle-clicker.web.cern.ch/

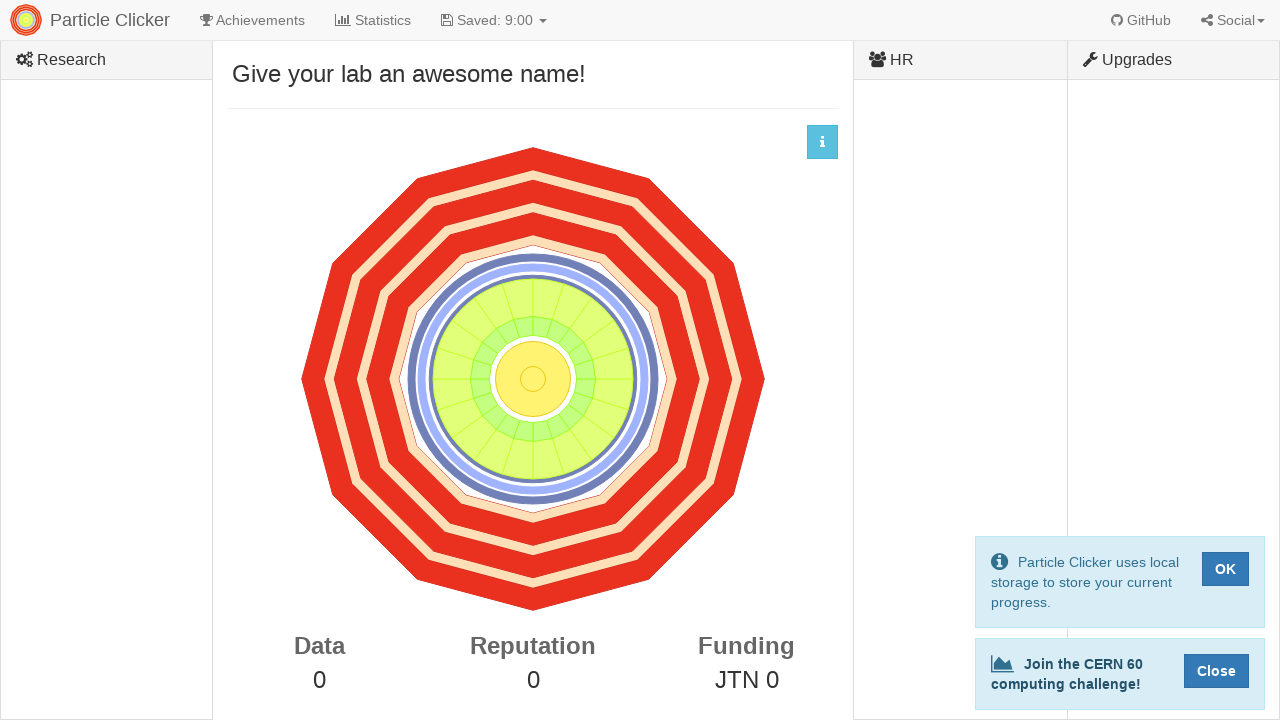

Waited for detector-events button to be available
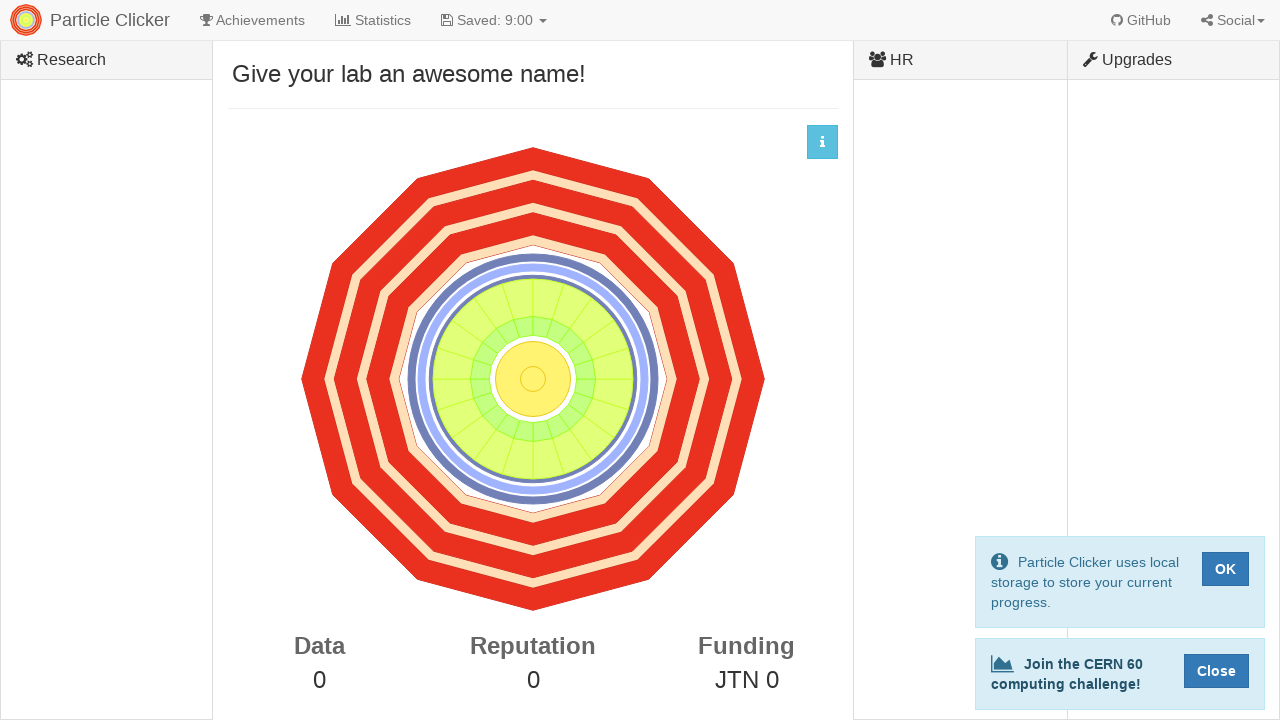

Game initialized with 1 second delay
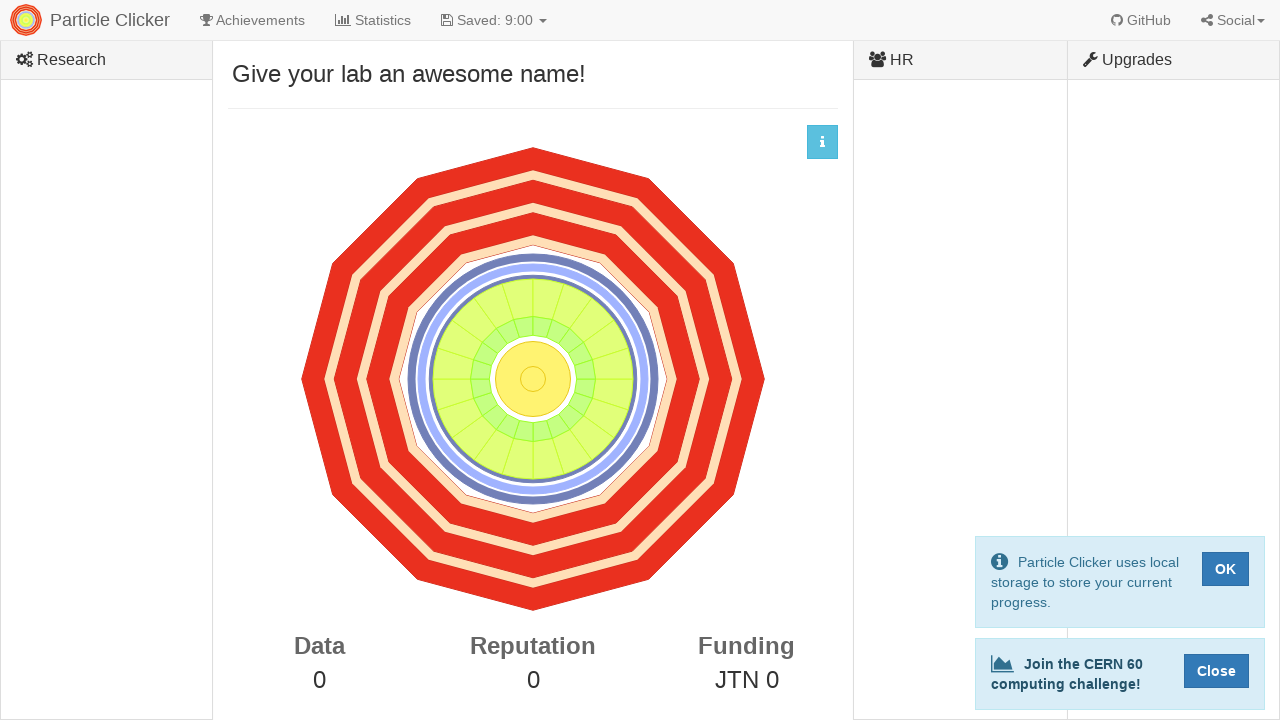

Clicked detector-events button (click 1/10) at (533, 379) on #detector-events
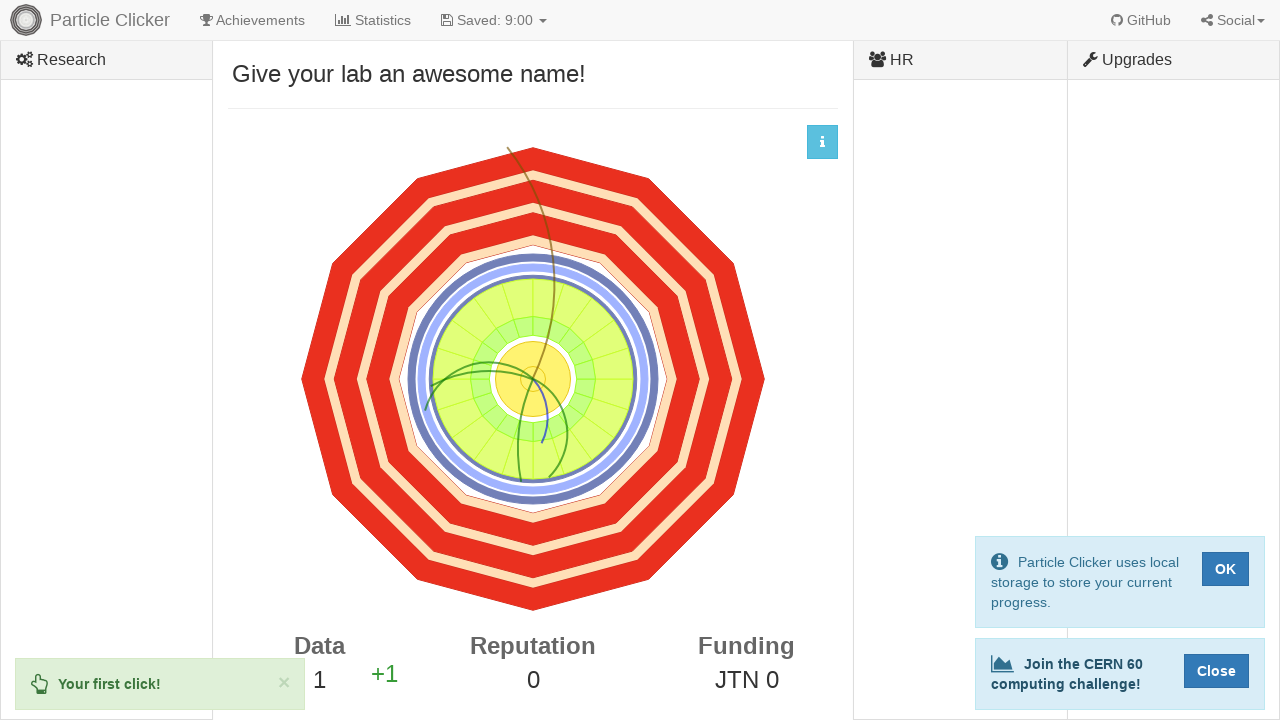

Waited 100ms between clicks for human-like interaction
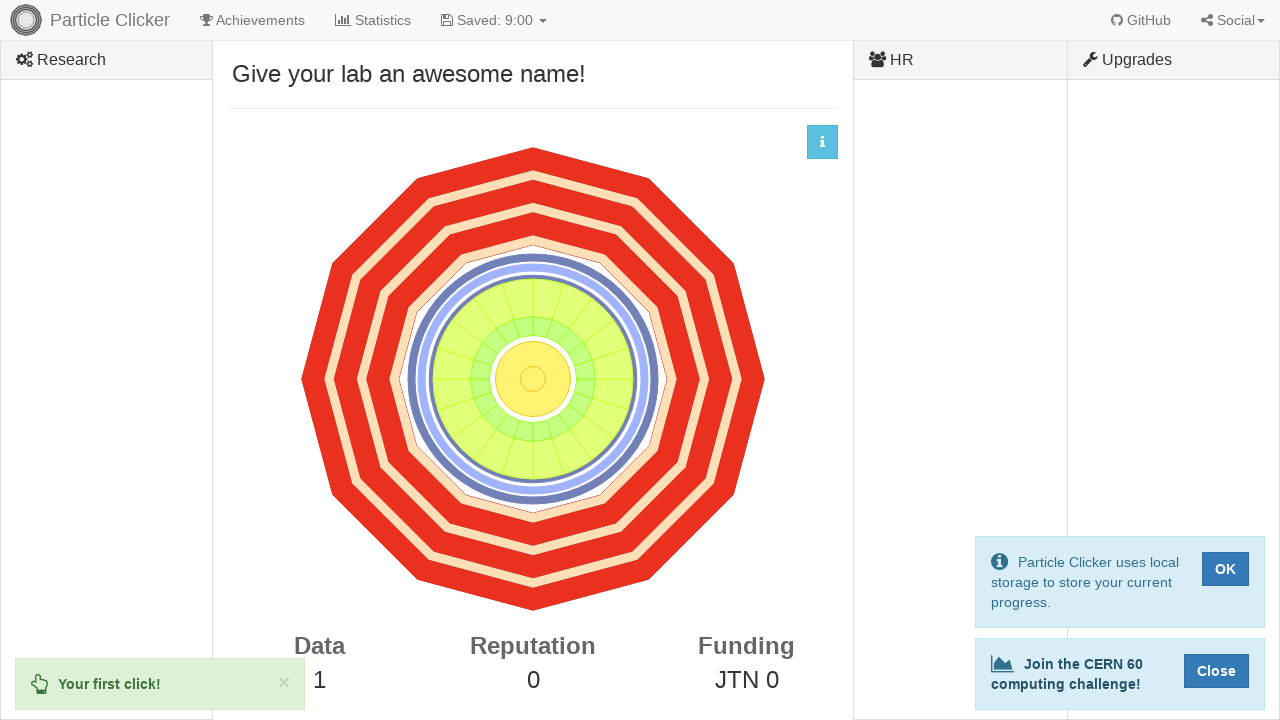

Clicked detector-events button (click 2/10) at (533, 379) on #detector-events
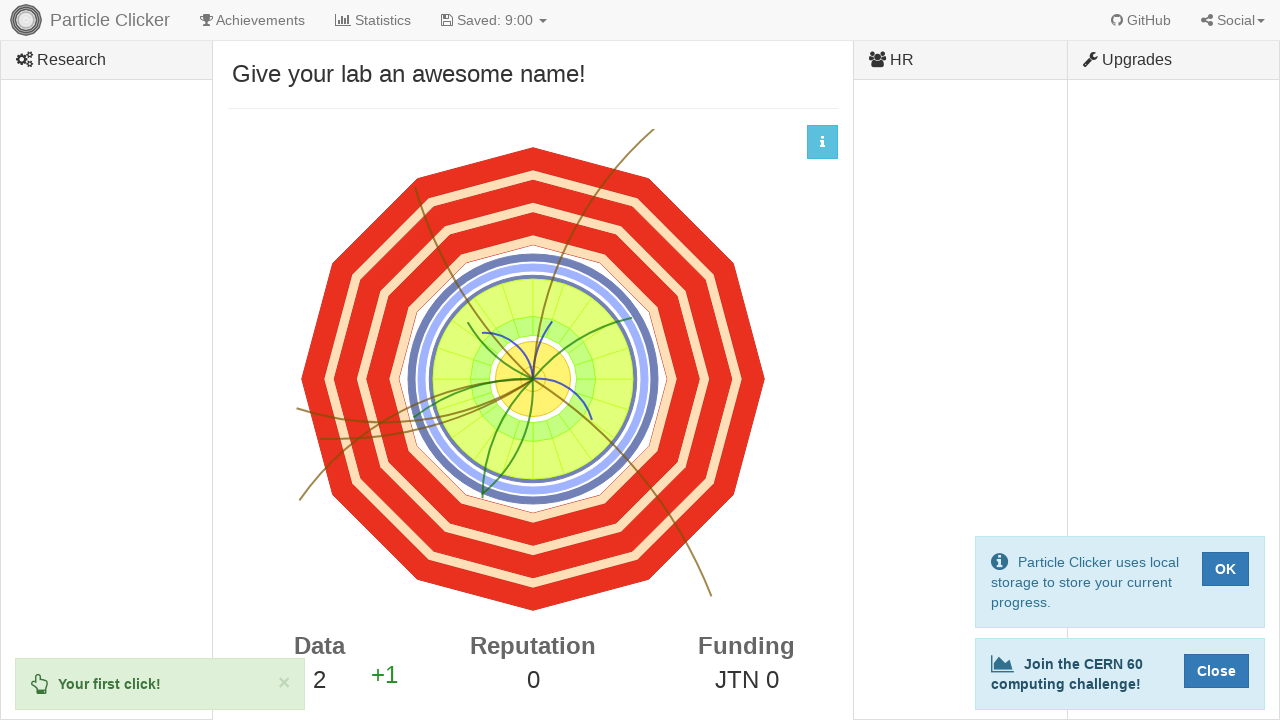

Waited 100ms between clicks for human-like interaction
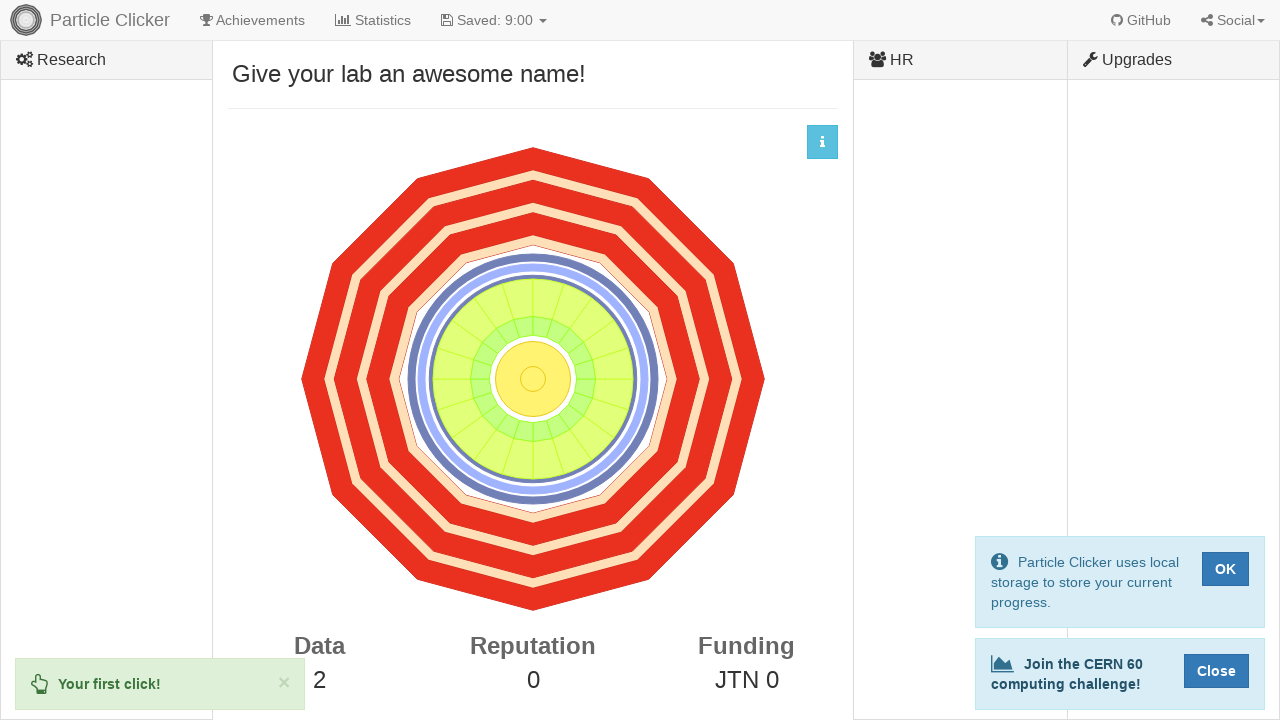

Clicked detector-events button (click 3/10) at (533, 379) on #detector-events
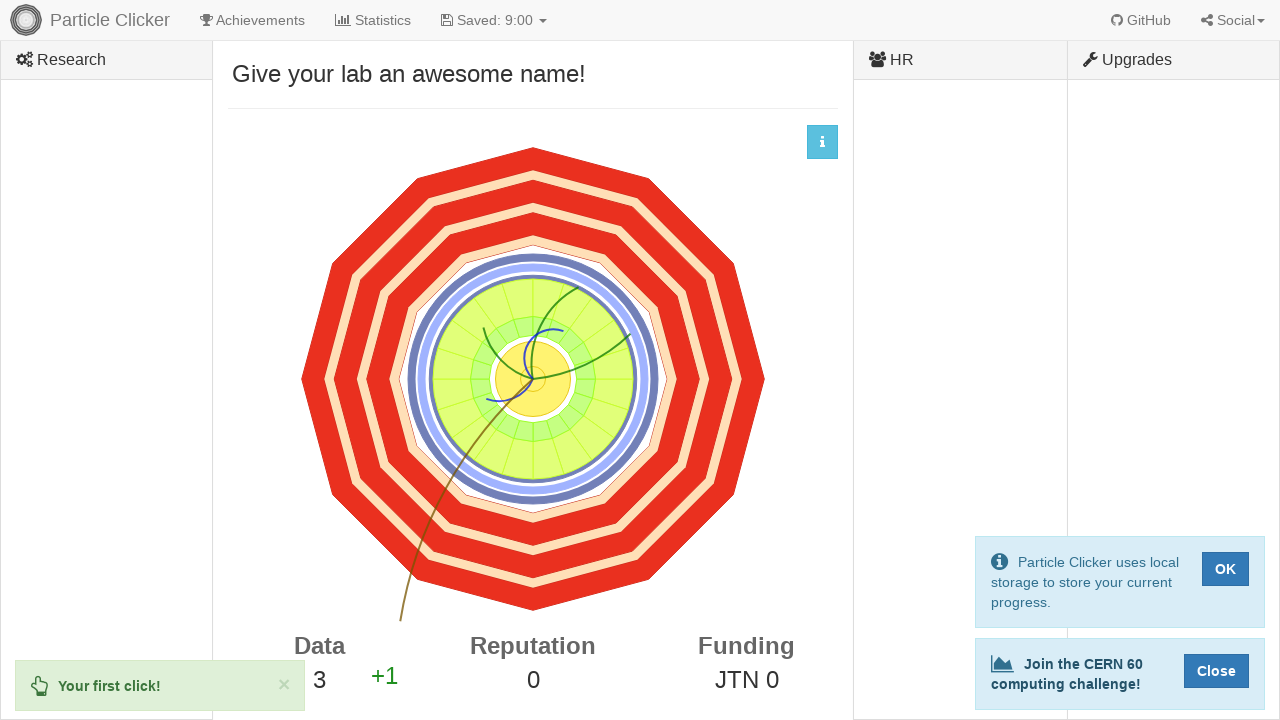

Waited 100ms between clicks for human-like interaction
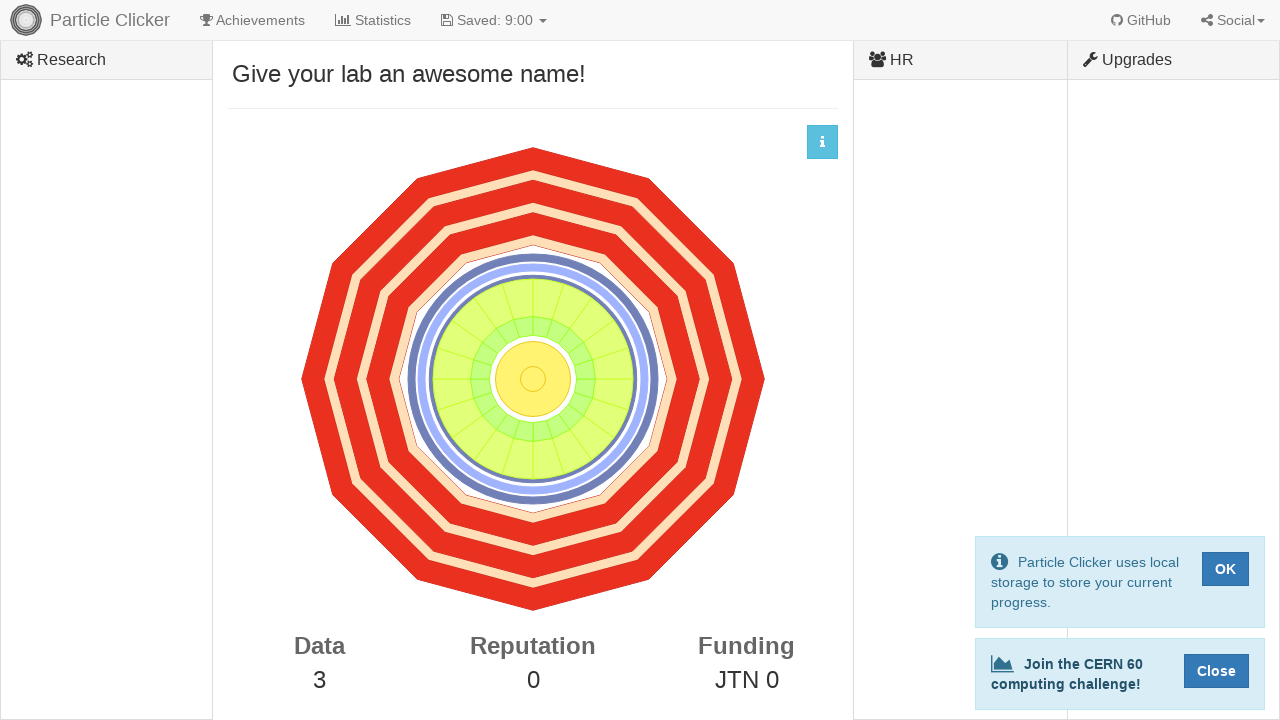

Clicked detector-events button (click 4/10) at (533, 379) on #detector-events
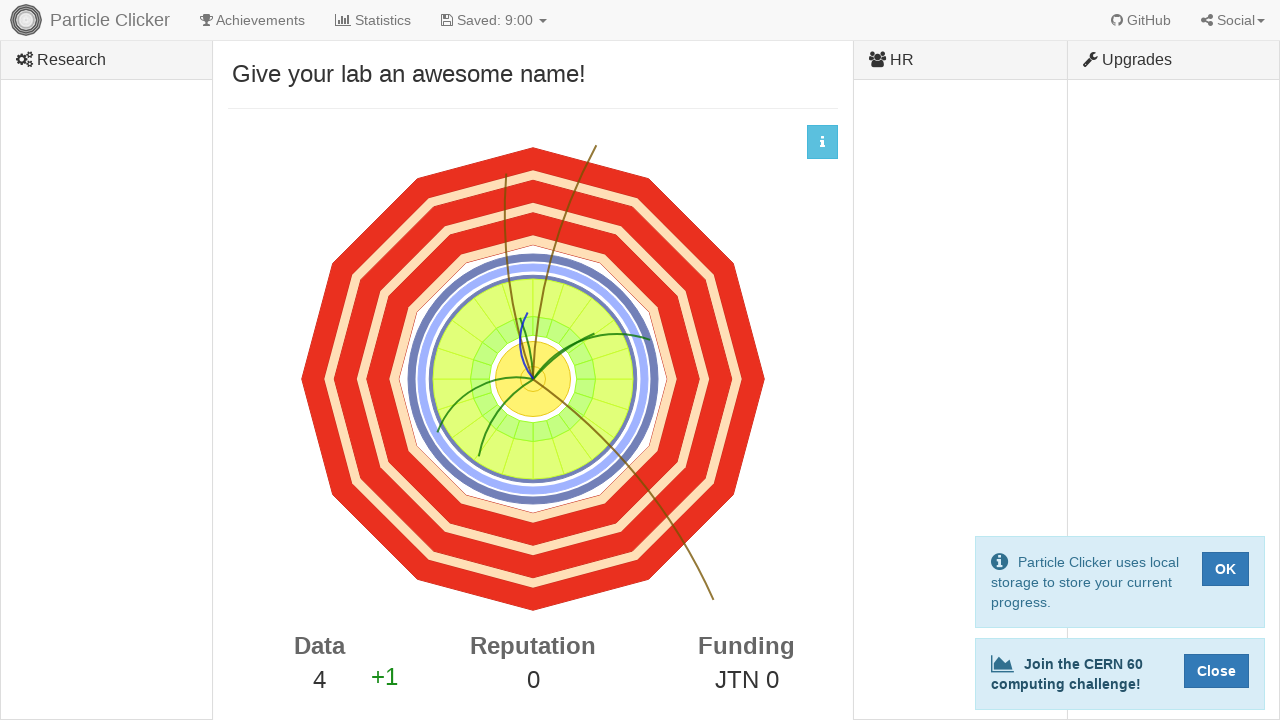

Waited 100ms between clicks for human-like interaction
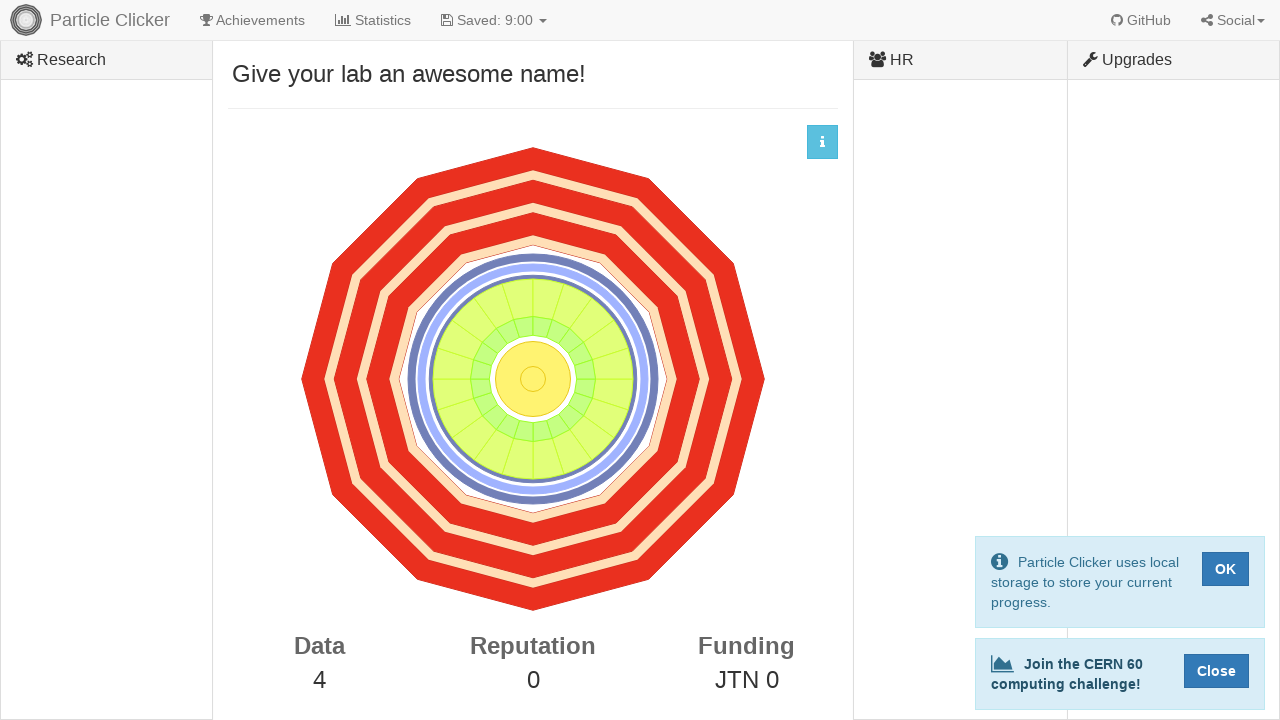

Clicked detector-events button (click 5/10) at (533, 379) on #detector-events
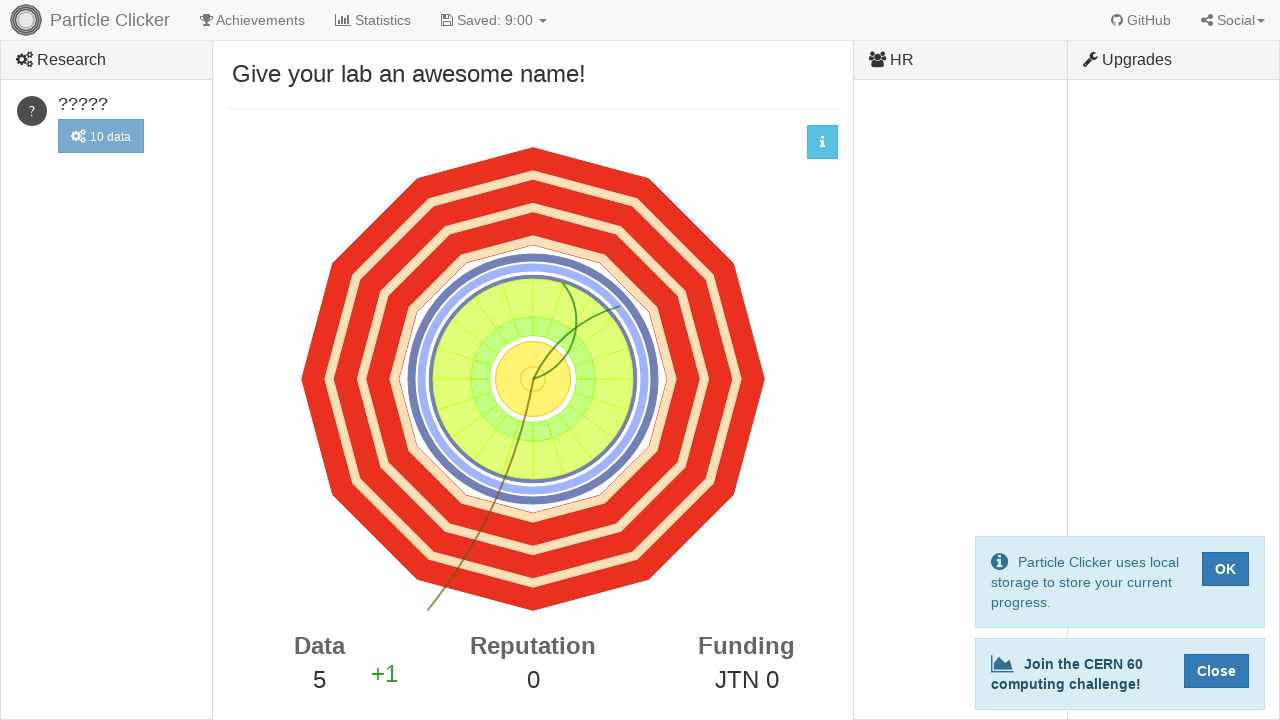

Waited 100ms between clicks for human-like interaction
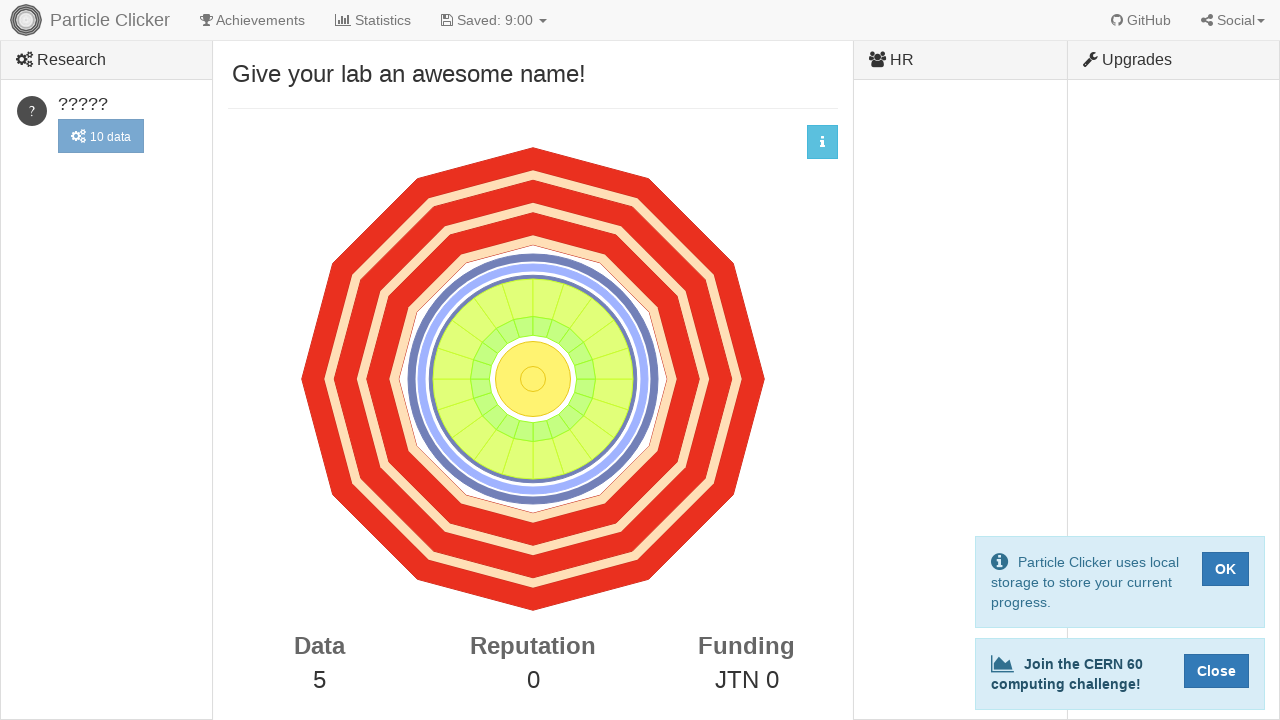

Clicked detector-events button (click 6/10) at (533, 379) on #detector-events
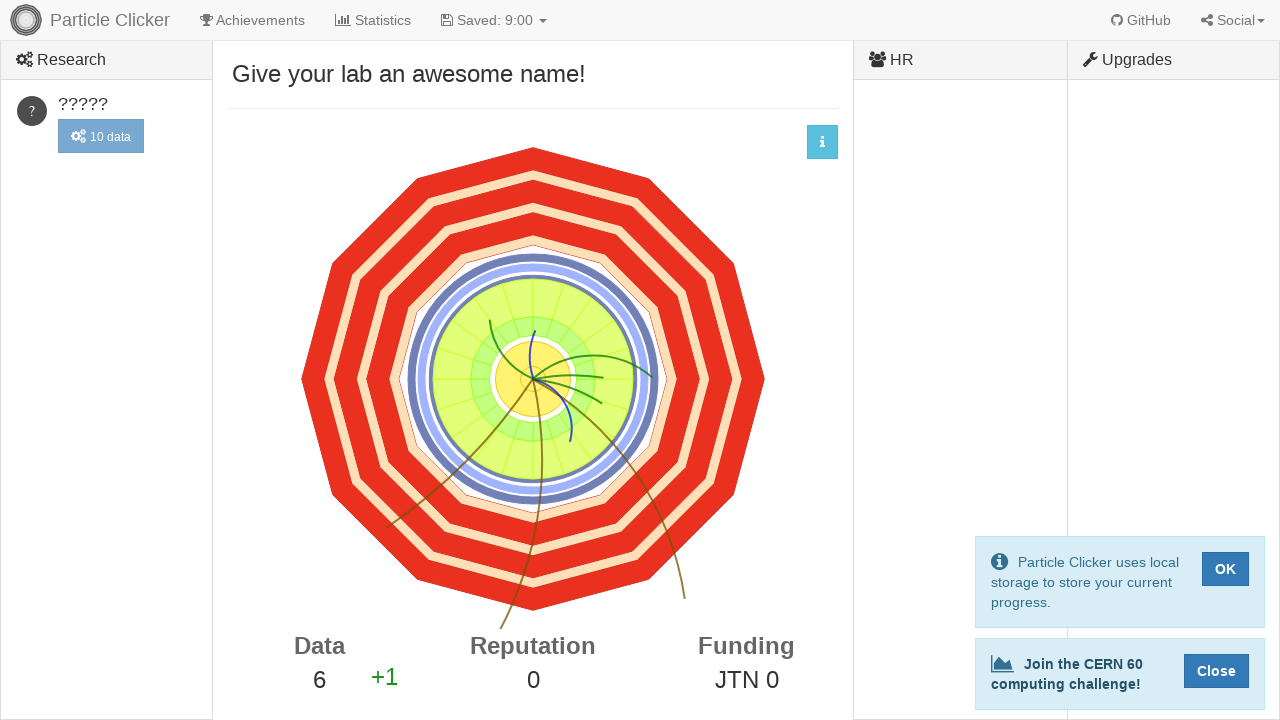

Waited 100ms between clicks for human-like interaction
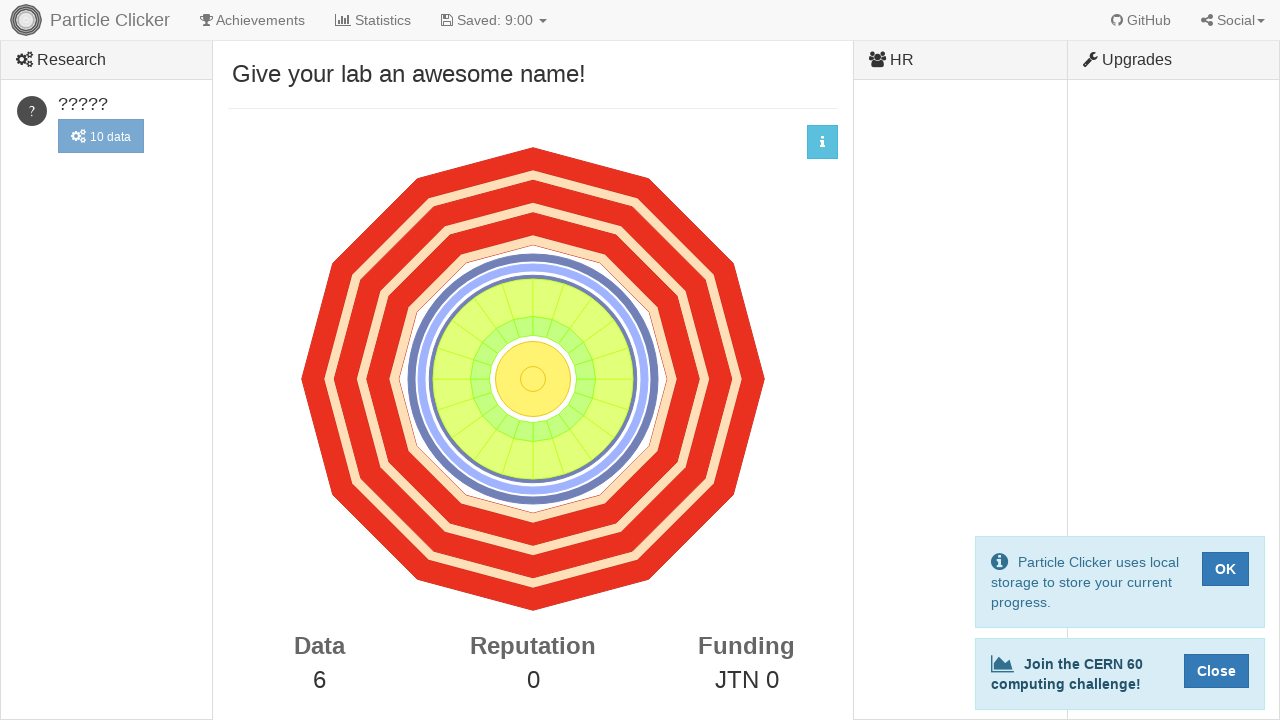

Clicked detector-events button (click 7/10) at (533, 379) on #detector-events
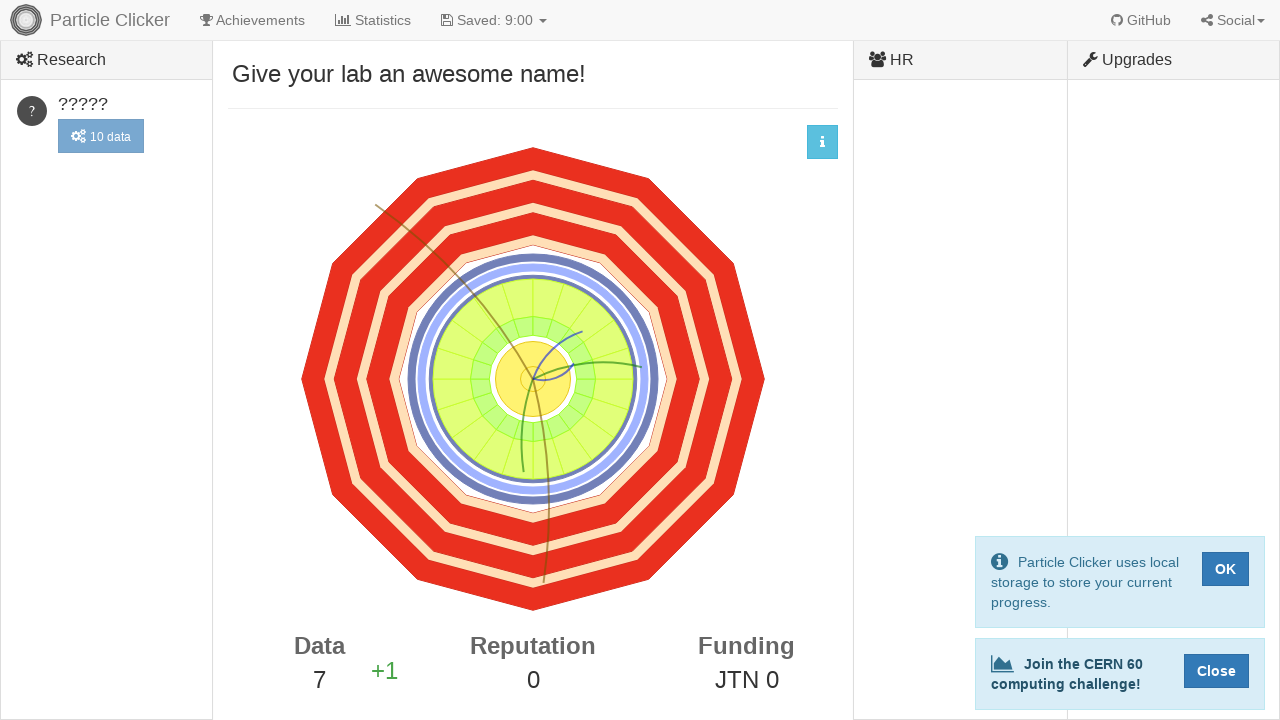

Waited 100ms between clicks for human-like interaction
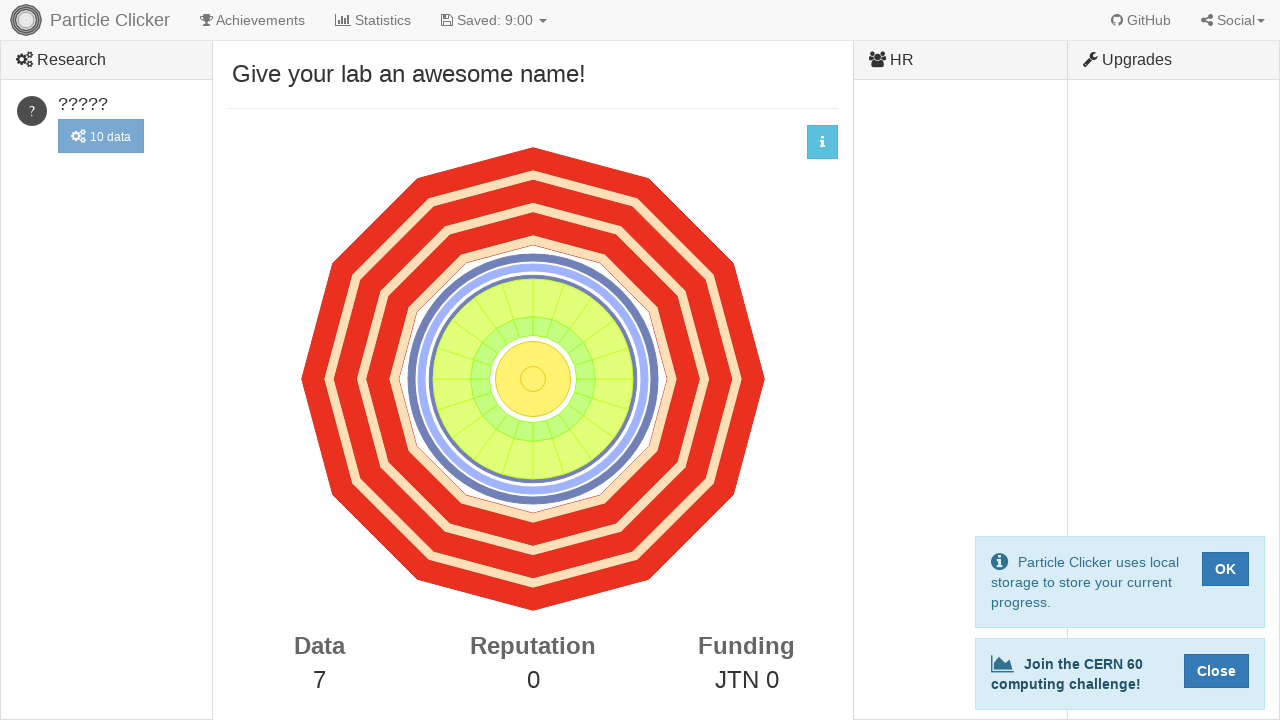

Clicked detector-events button (click 8/10) at (533, 379) on #detector-events
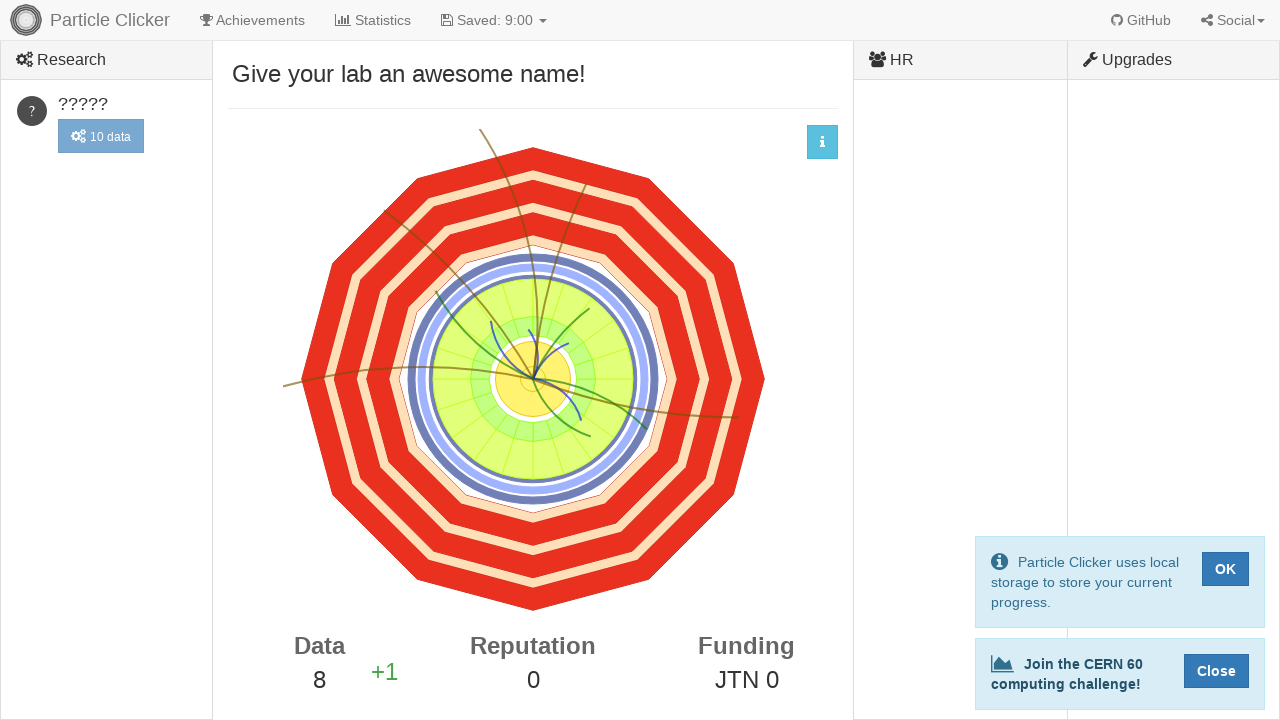

Waited 100ms between clicks for human-like interaction
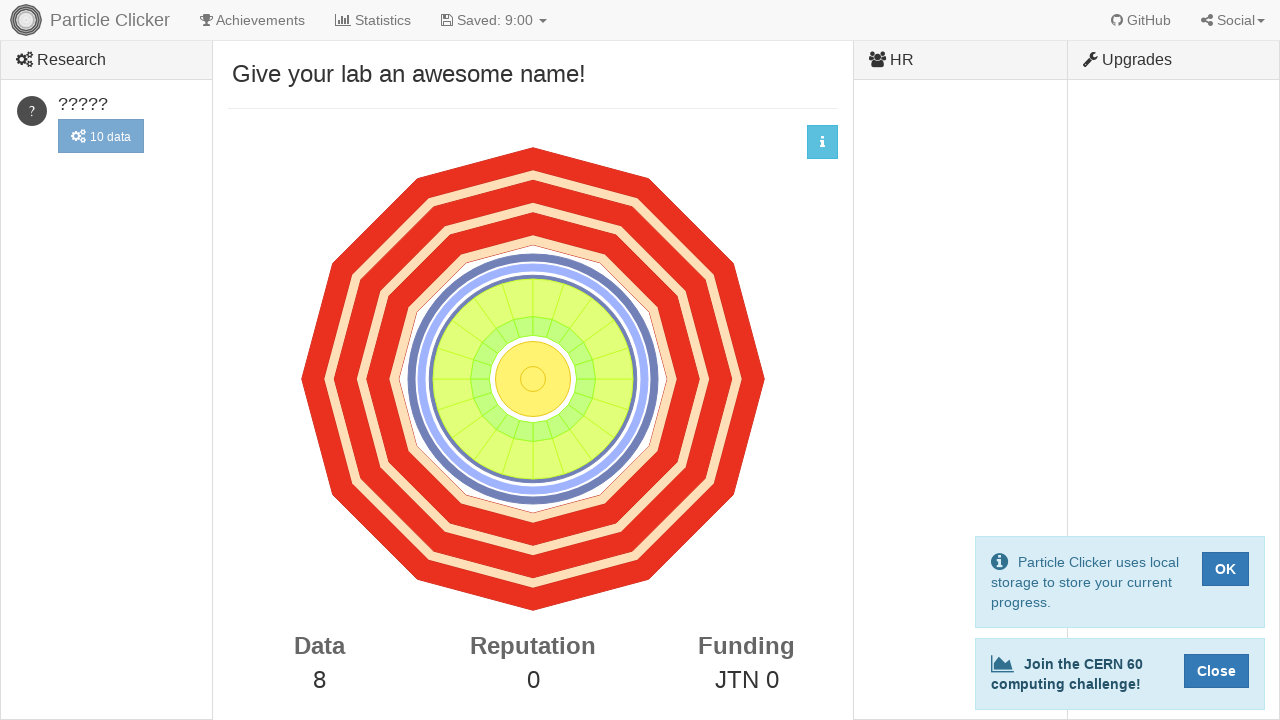

Clicked detector-events button (click 9/10) at (533, 379) on #detector-events
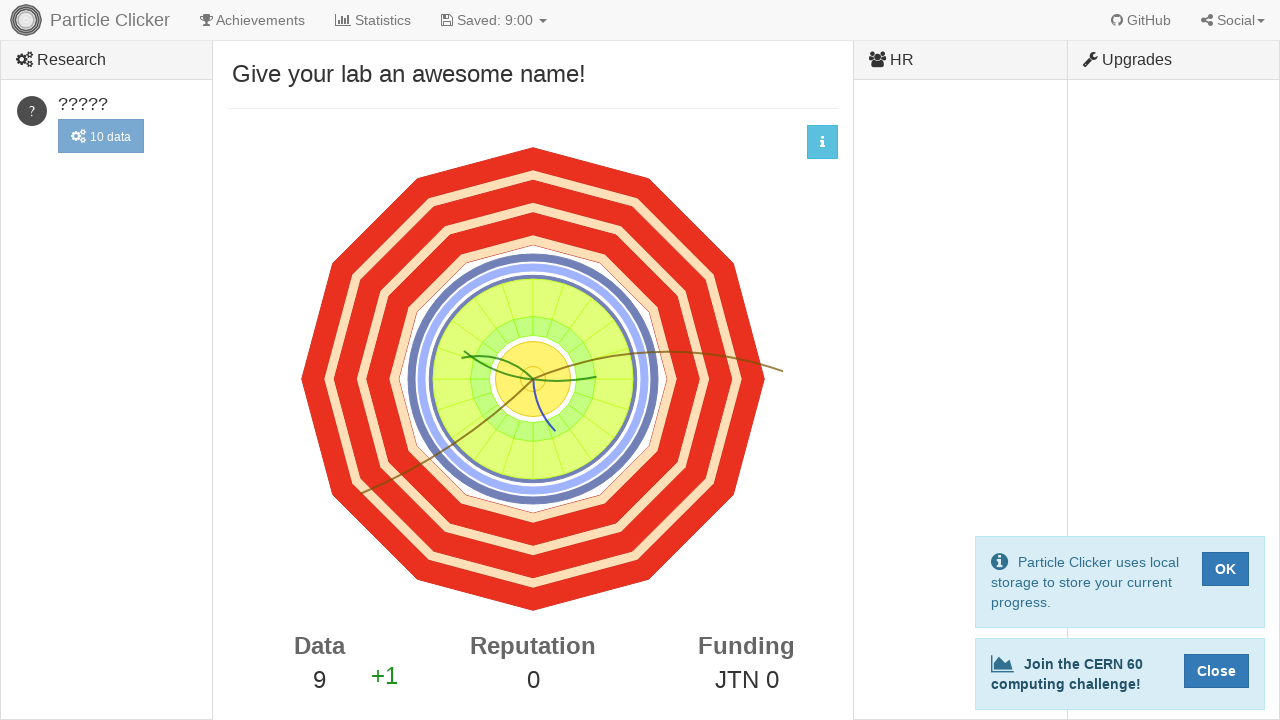

Waited 100ms between clicks for human-like interaction
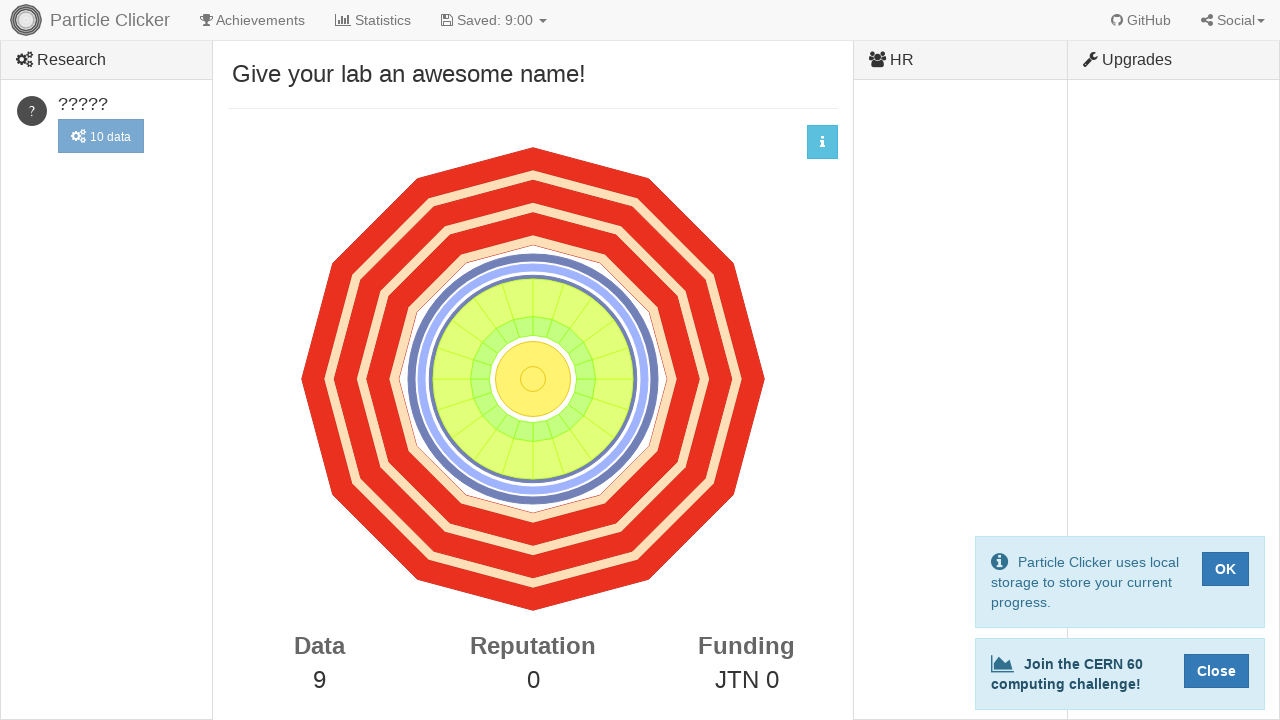

Clicked detector-events button (click 10/10) at (533, 379) on #detector-events
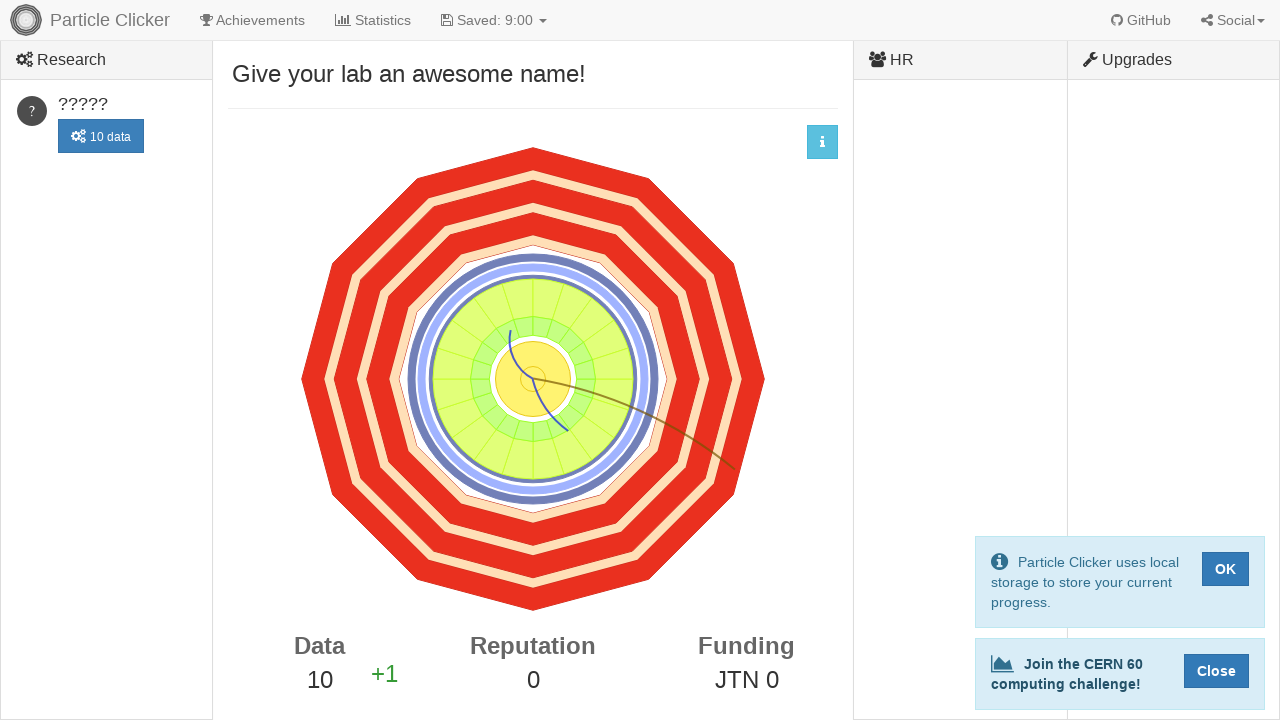

Waited 100ms between clicks for human-like interaction
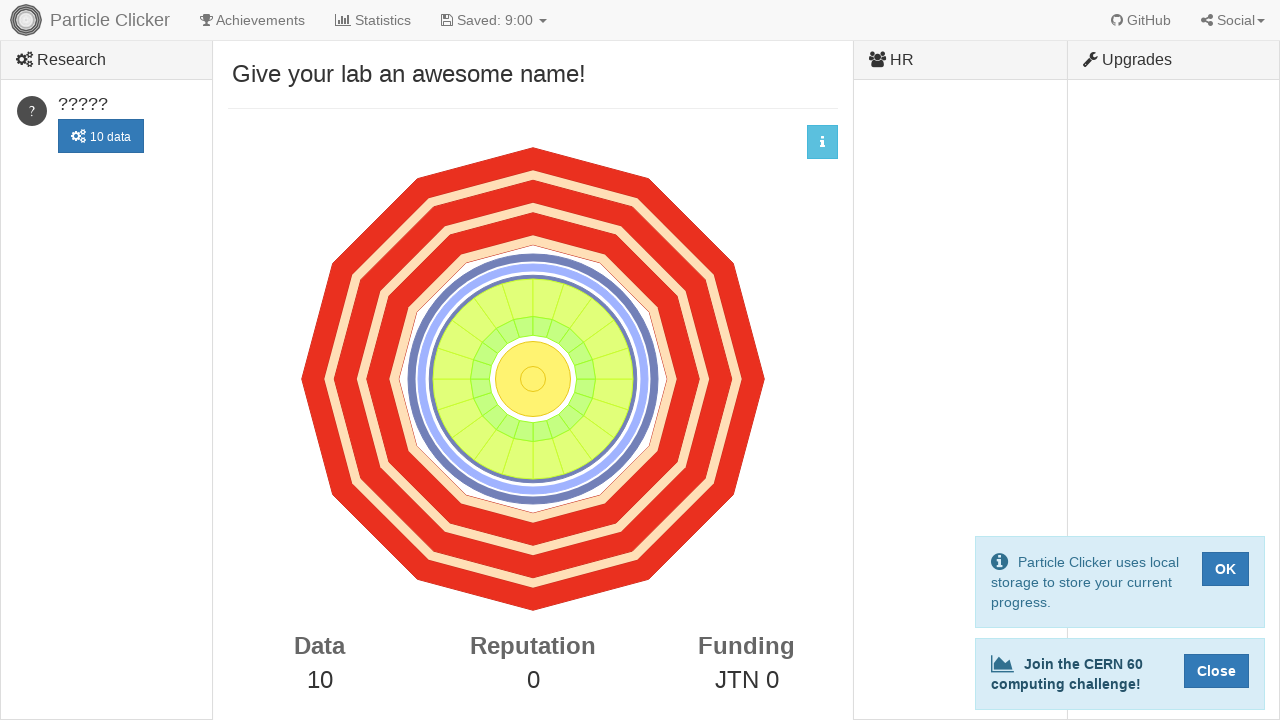

Verified detector-events button is still interactive
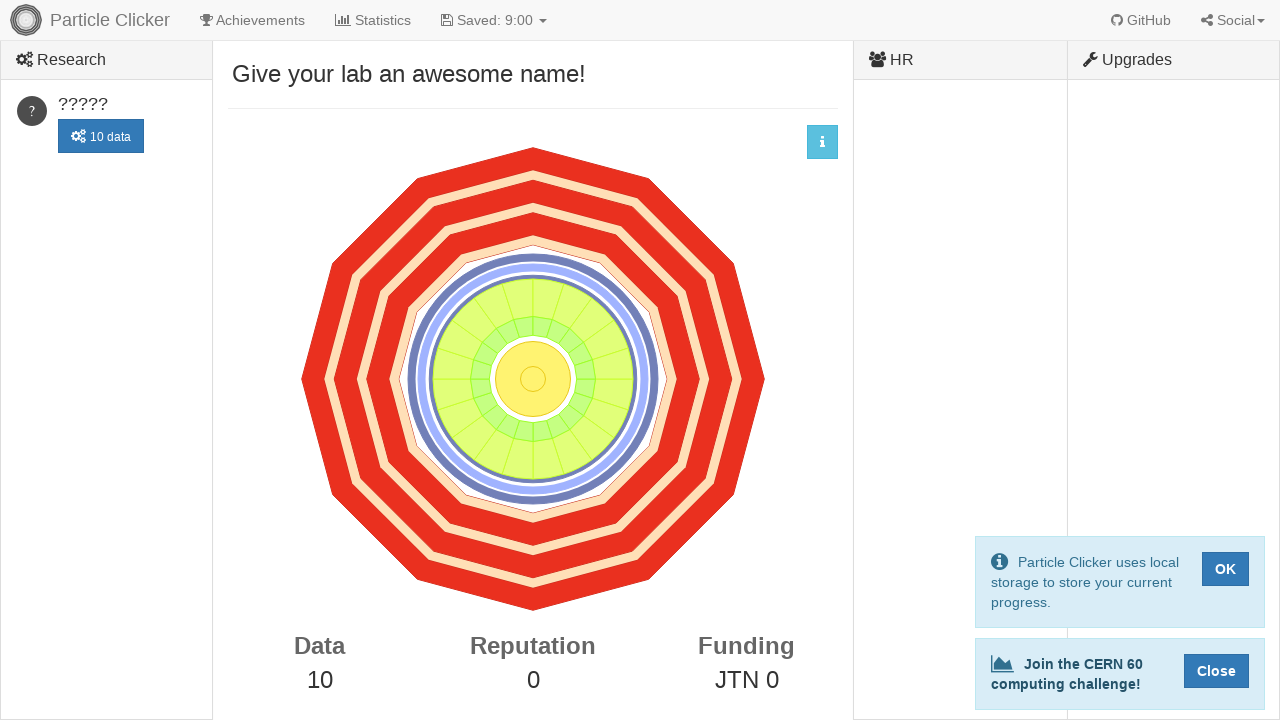

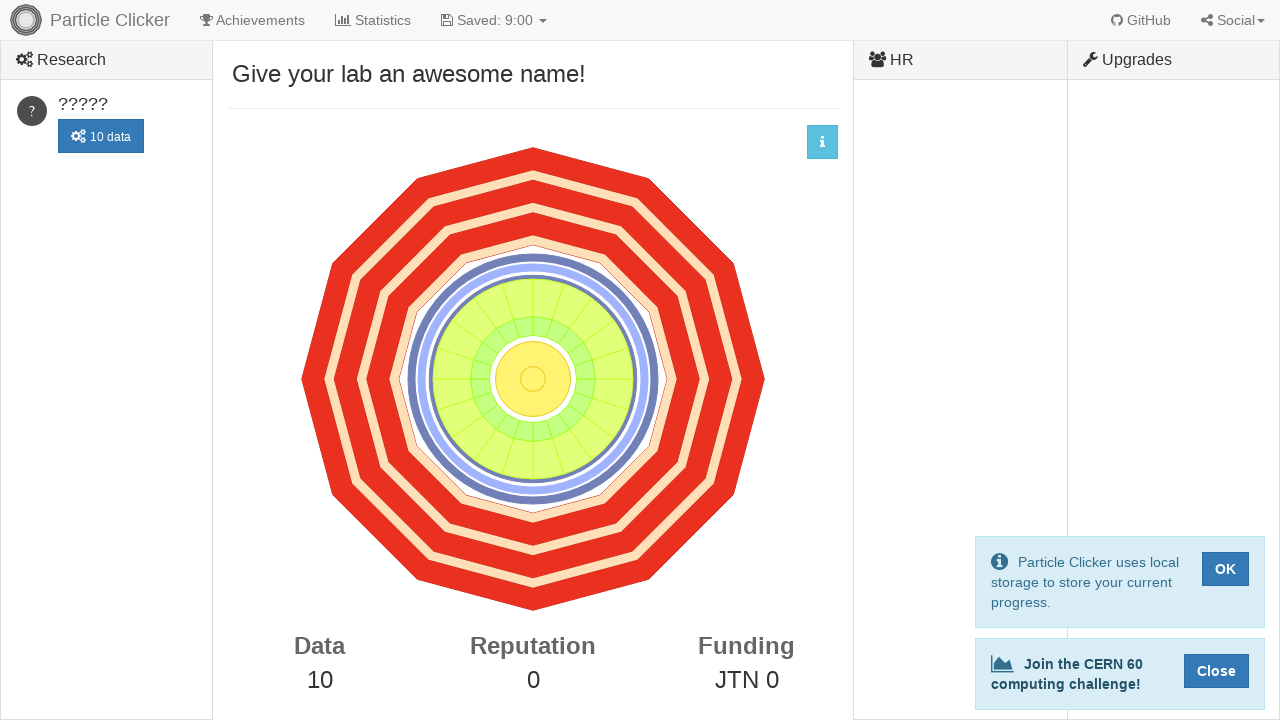